Tests new tab functionality by clicking a button that opens a new tab, verifying content on the new tab, and switching back to the original tab

Starting URL: https://www.qa-practice.com/elements/new_tab/button

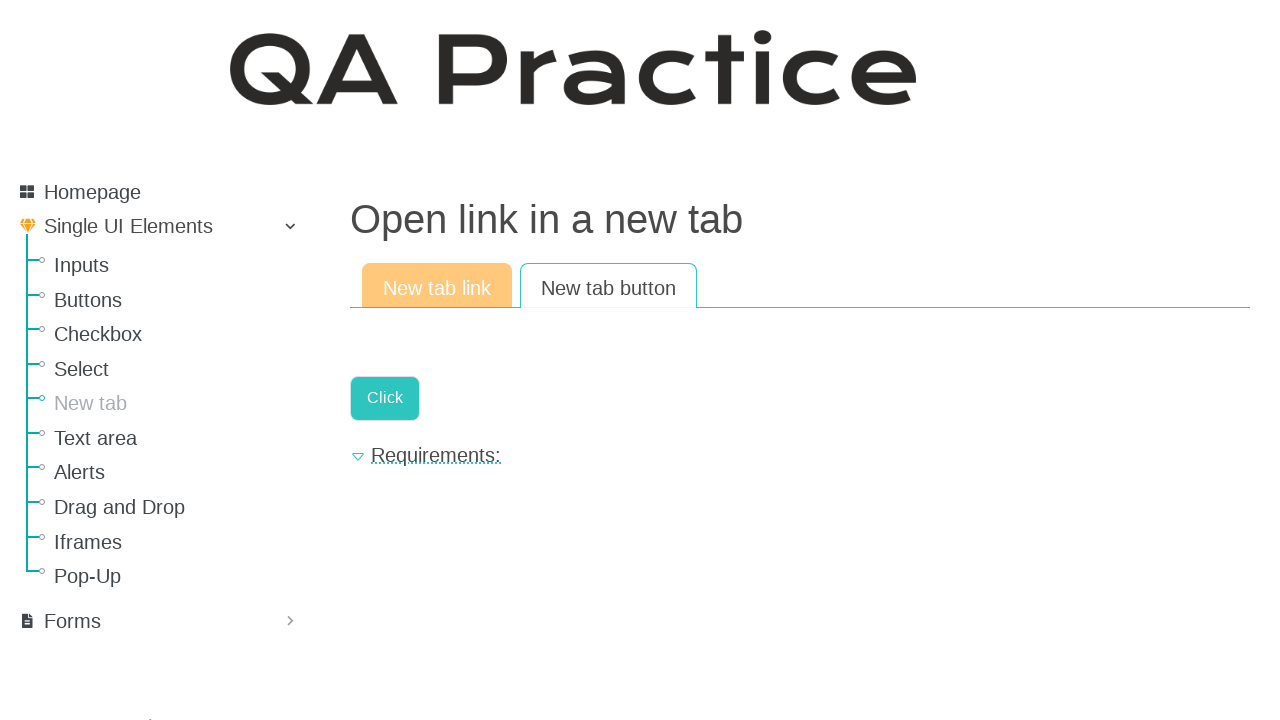

New page button became visible
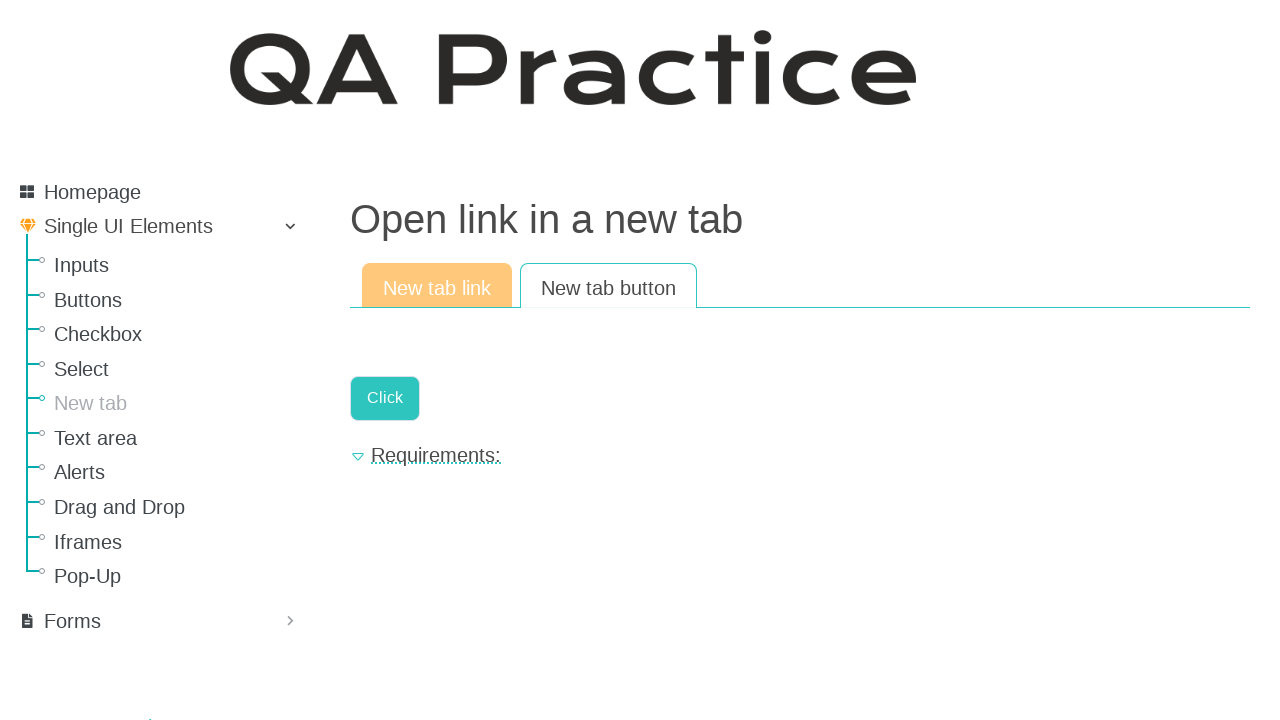

Clicked the new page button to open a new tab at (385, 398) on xpath=//*[@id='new-page-button']
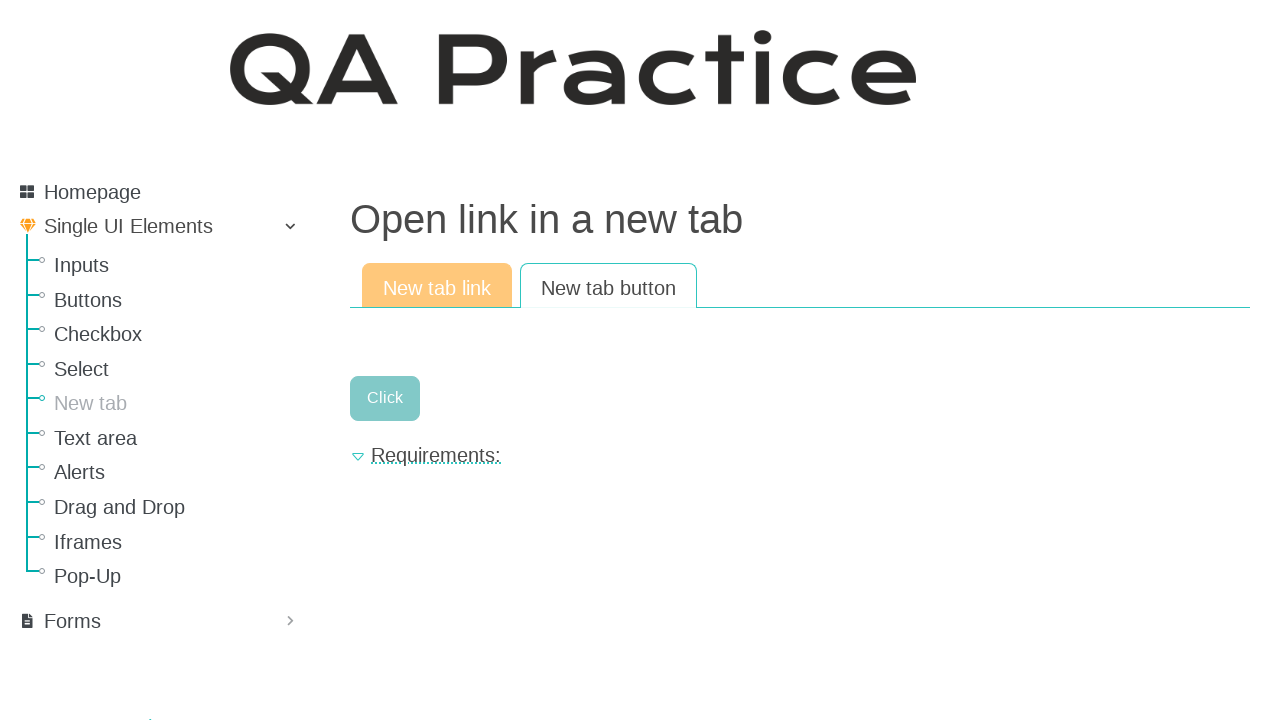

New tab opened and captured
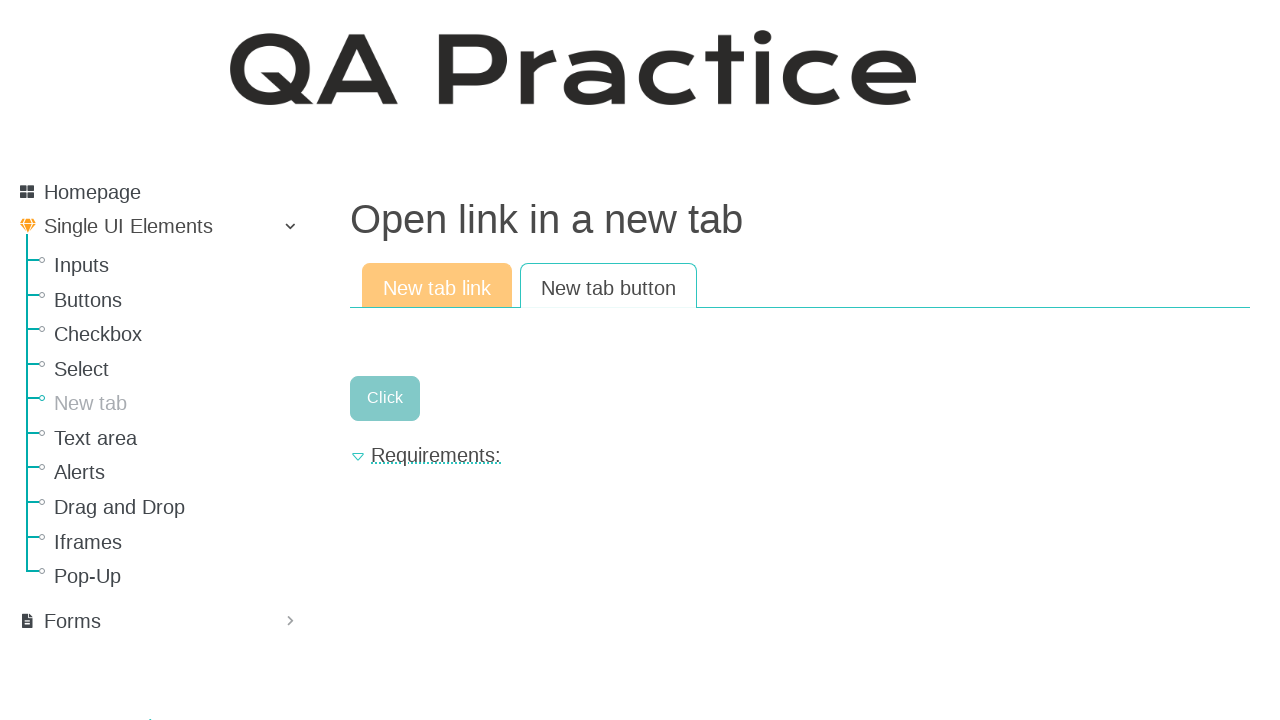

New tab fully loaded
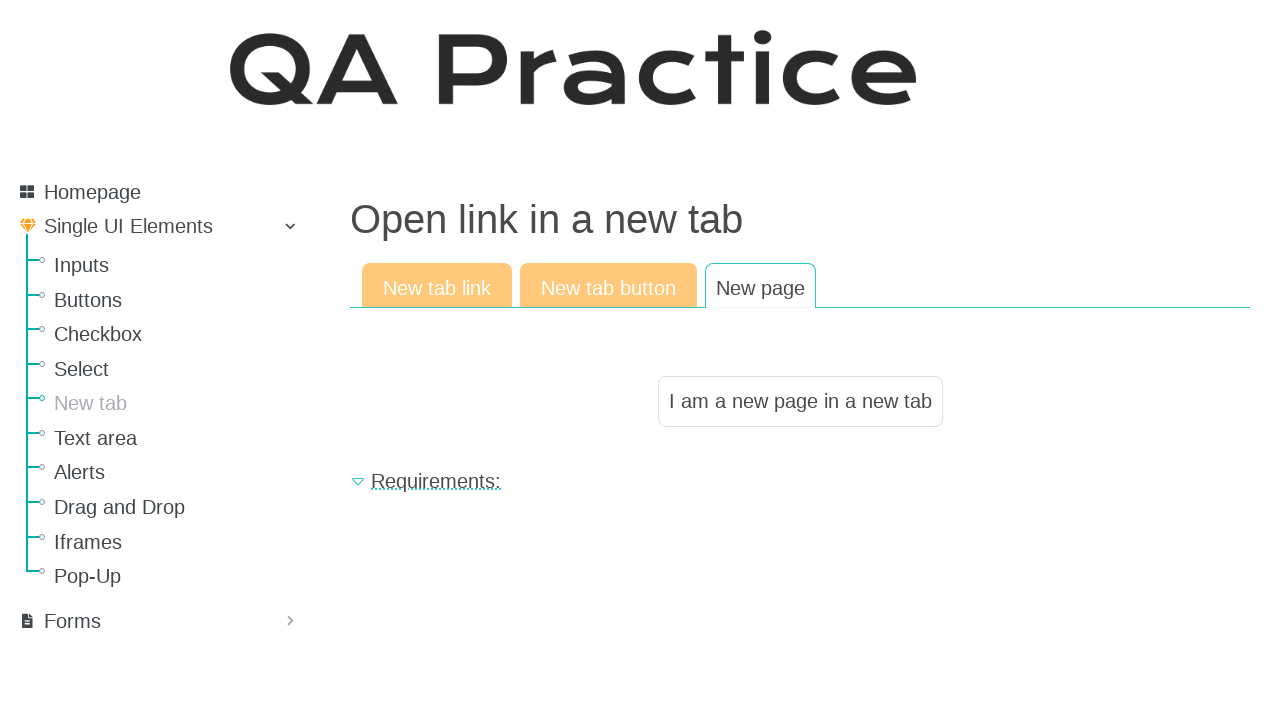

Result text element appeared on new tab
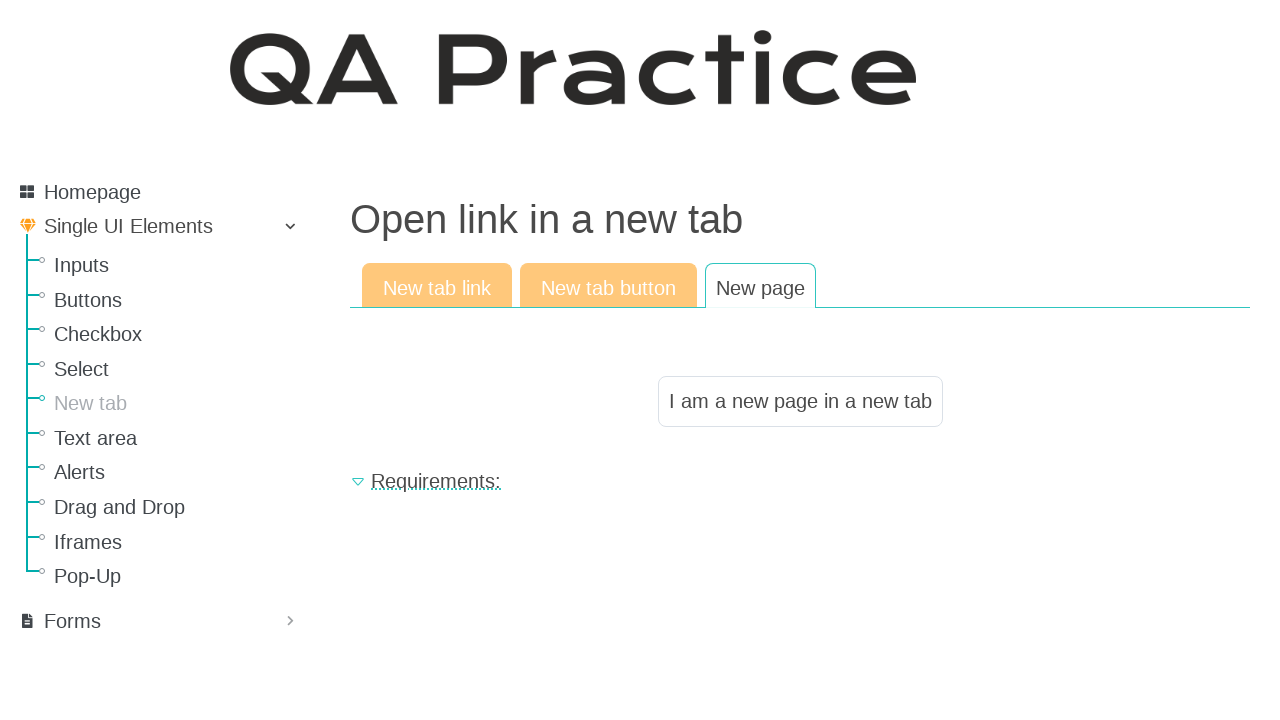

Switched back to original tab
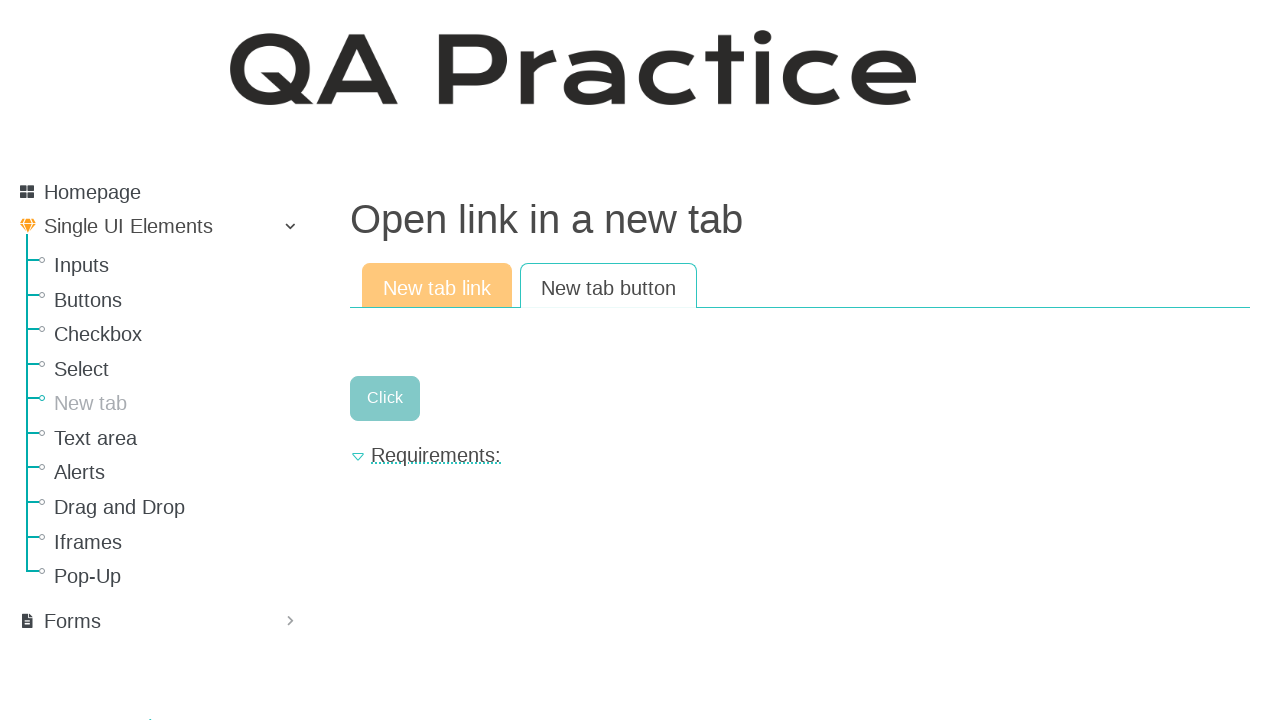

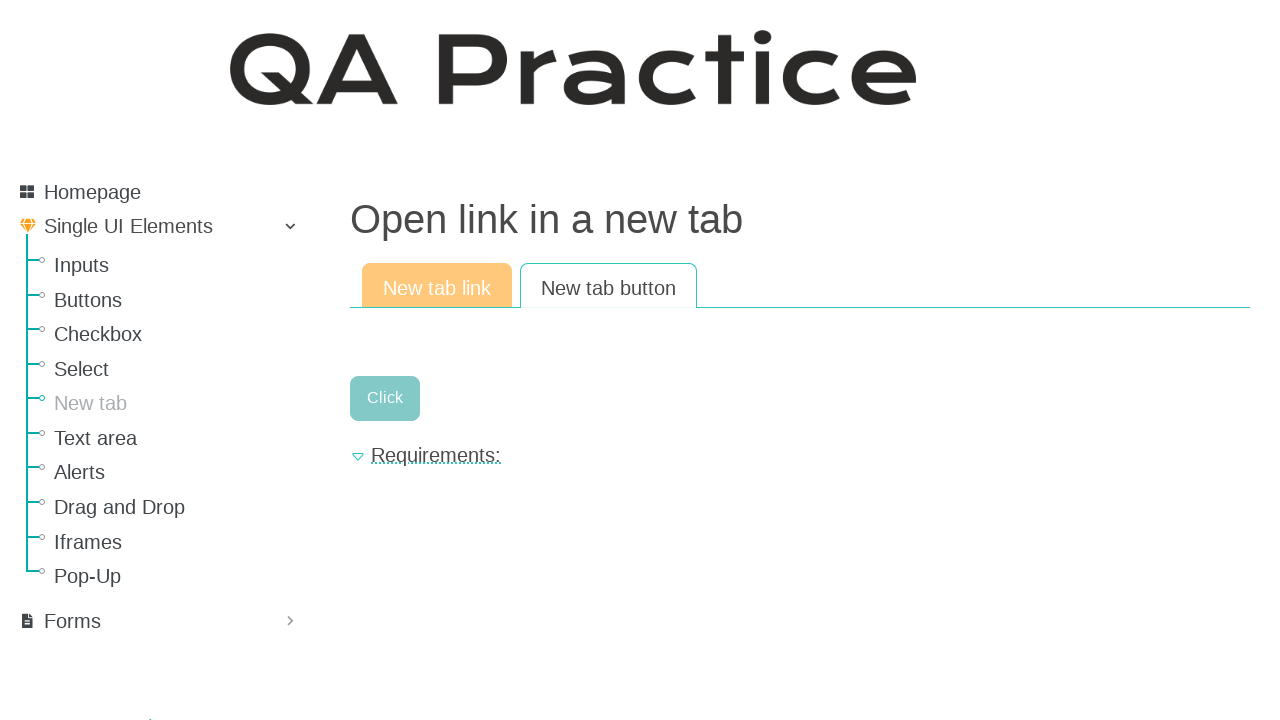